Tests various sendKeys operations on a registration form's first name field, including sending multiple string types and concatenations

Starting URL: https://naveenautomationlabs.com/opencart/index.php?route=account/register

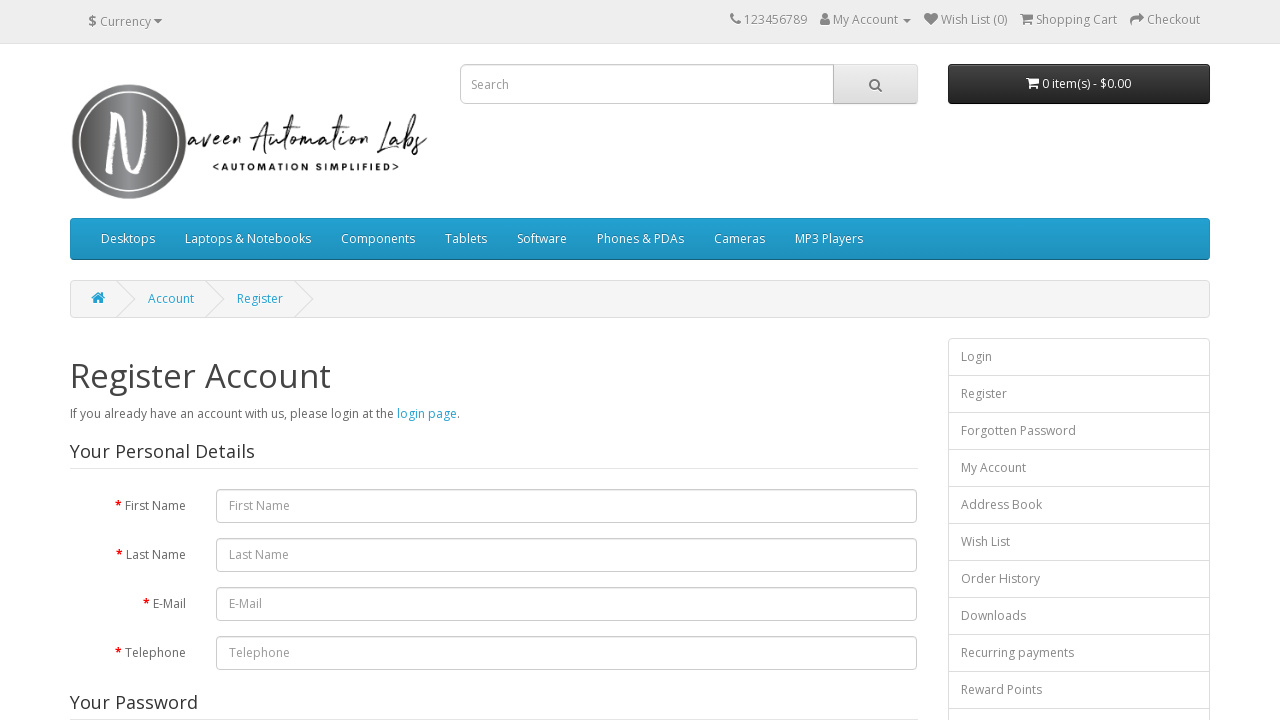

Navigated to registration form
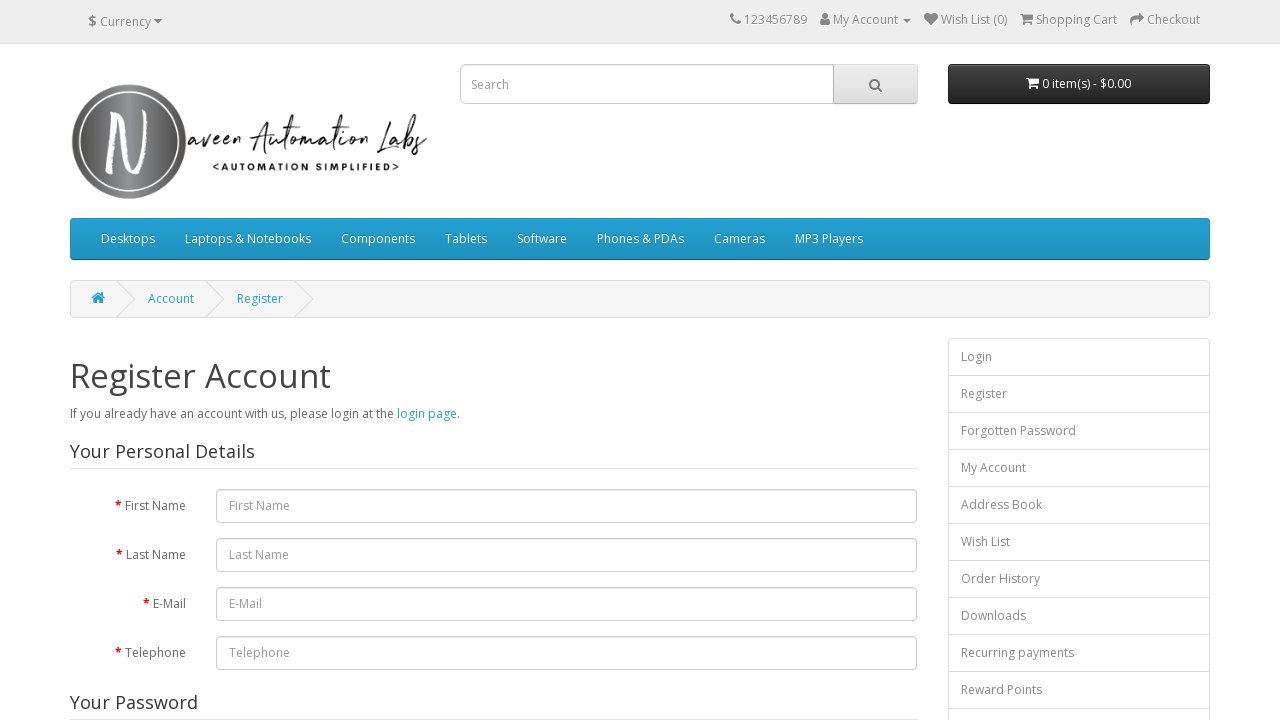

Filled first name field with space character on #input-firstname
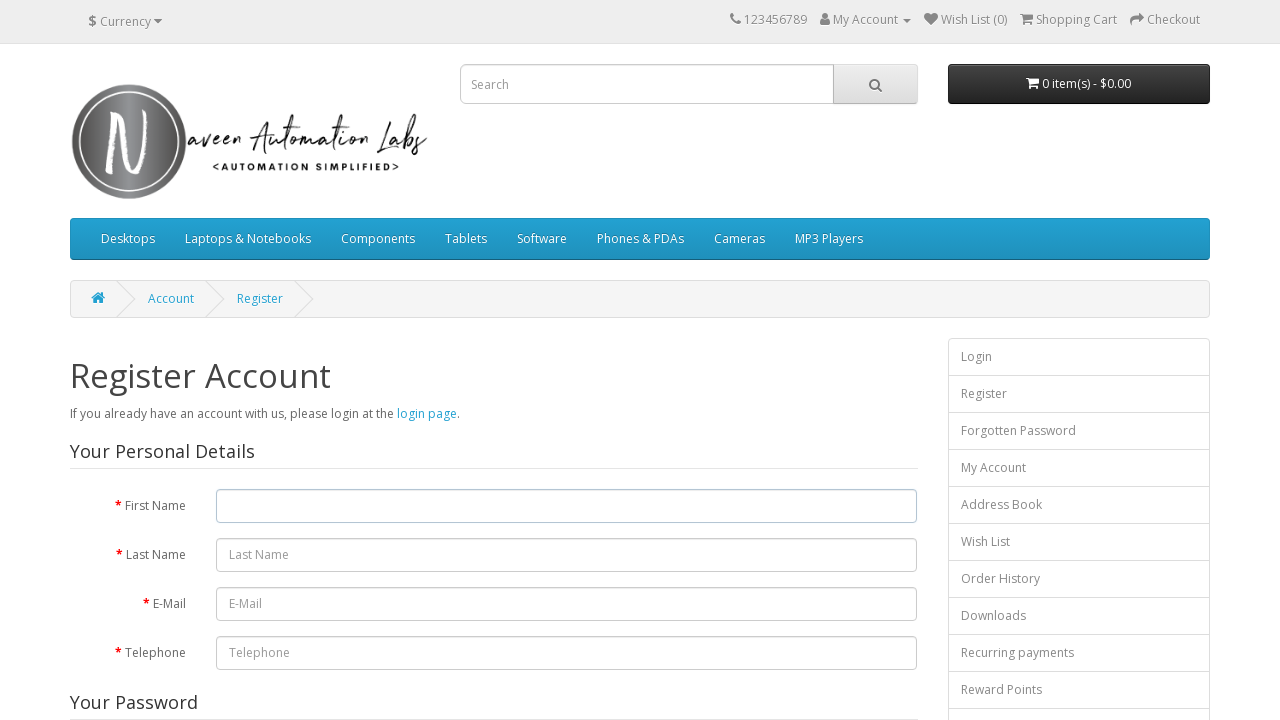

Filled first name field with 'naveenAutomationLabs' on #input-firstname
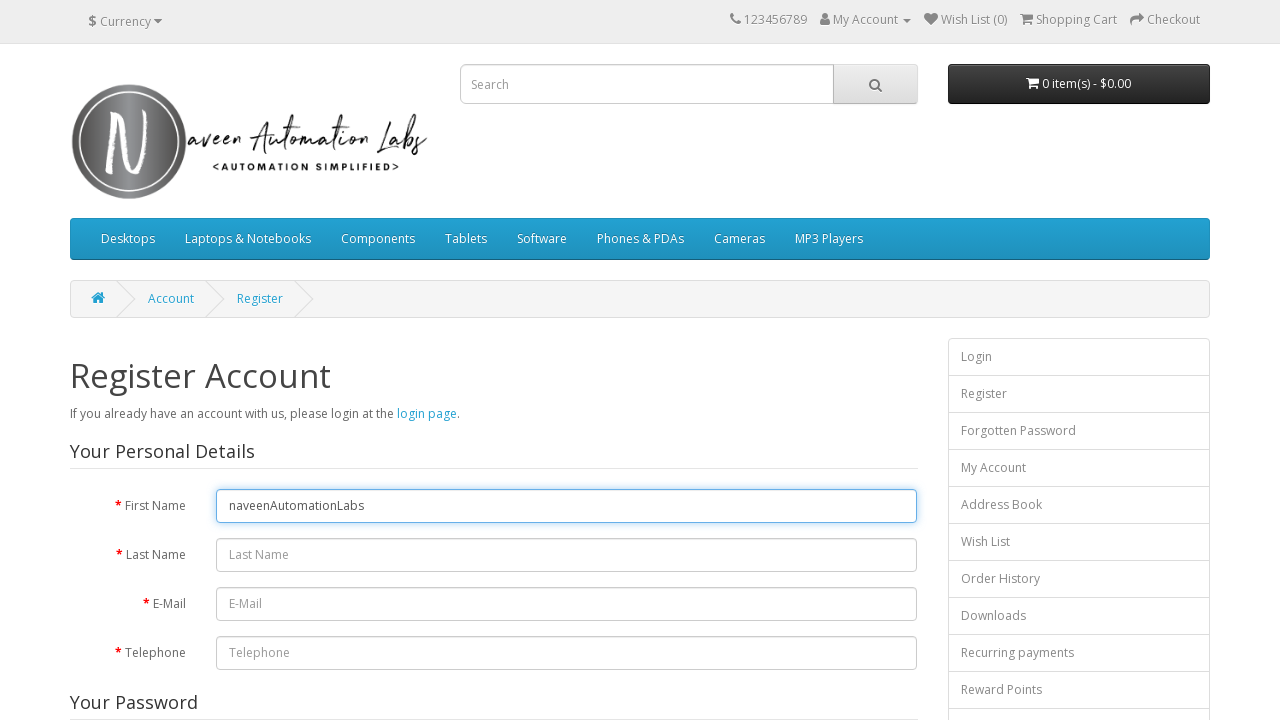

Filled first name field with 'naveenAutomationLabs' again on #input-firstname
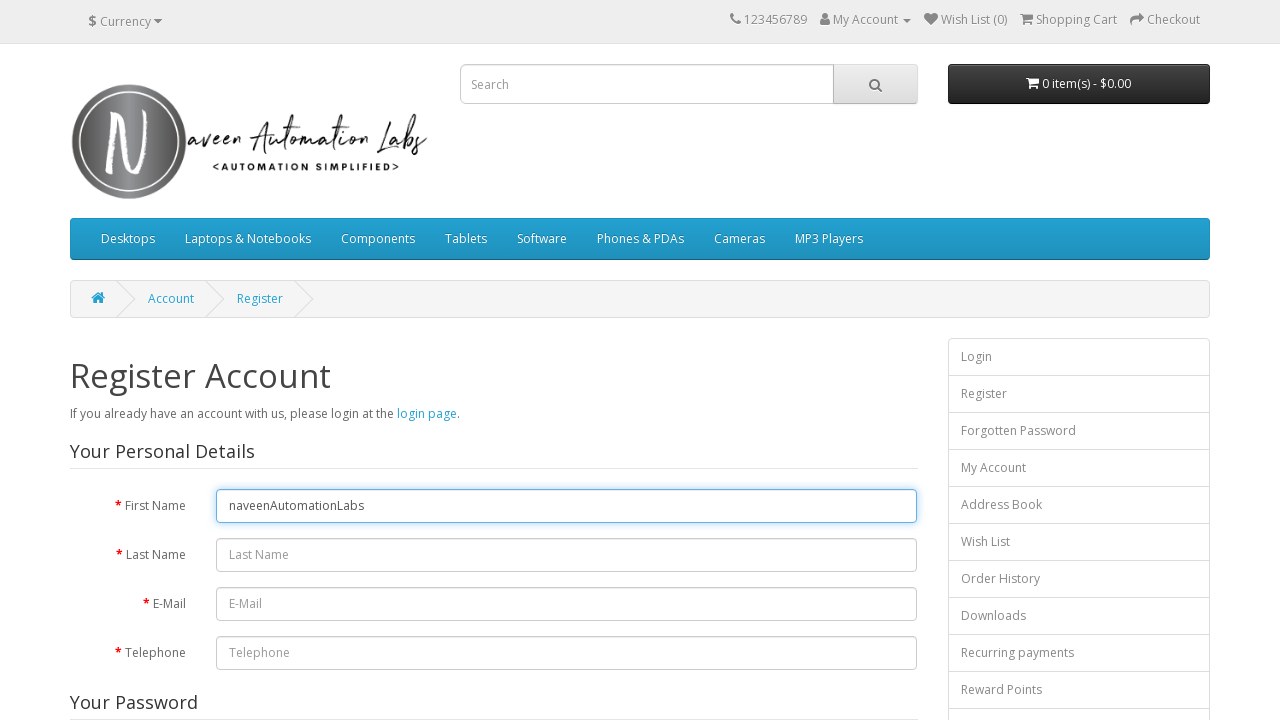

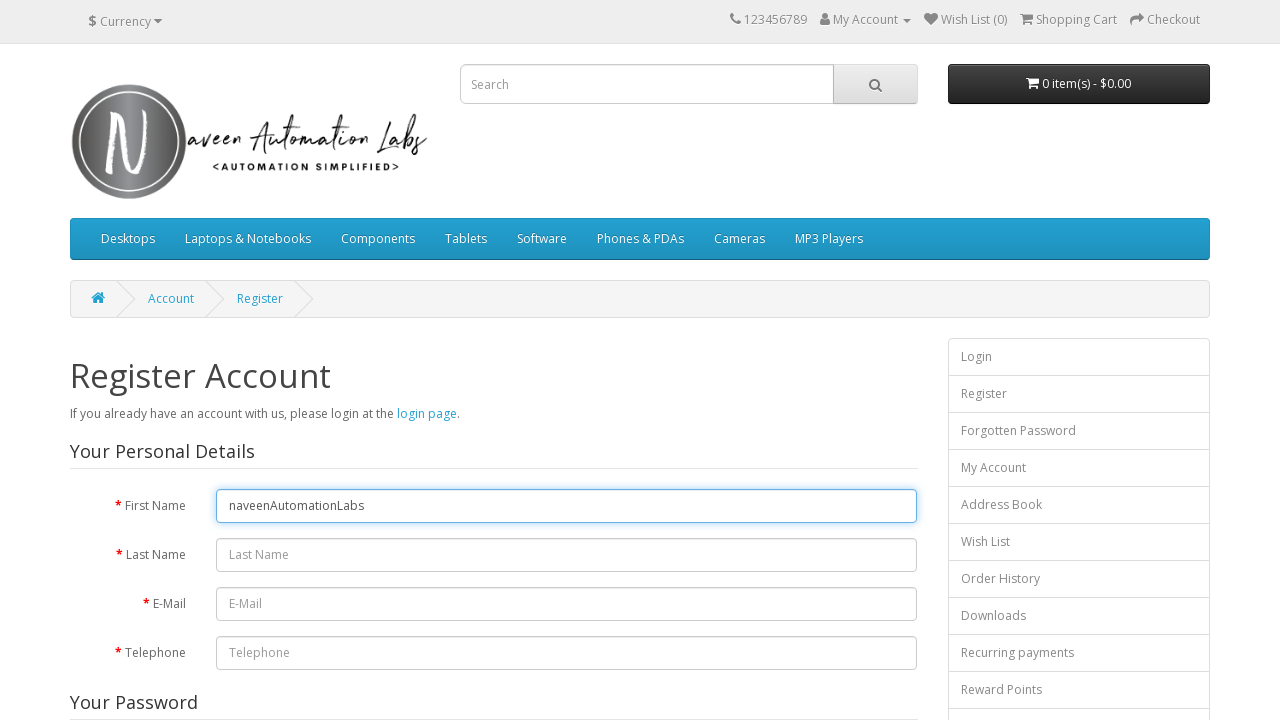